Navigates to OpenCart homepage and clicks the "Add to Cart" button for the iPhone product

Starting URL: http://opencart.abstracta.us/index.php?route=common/home

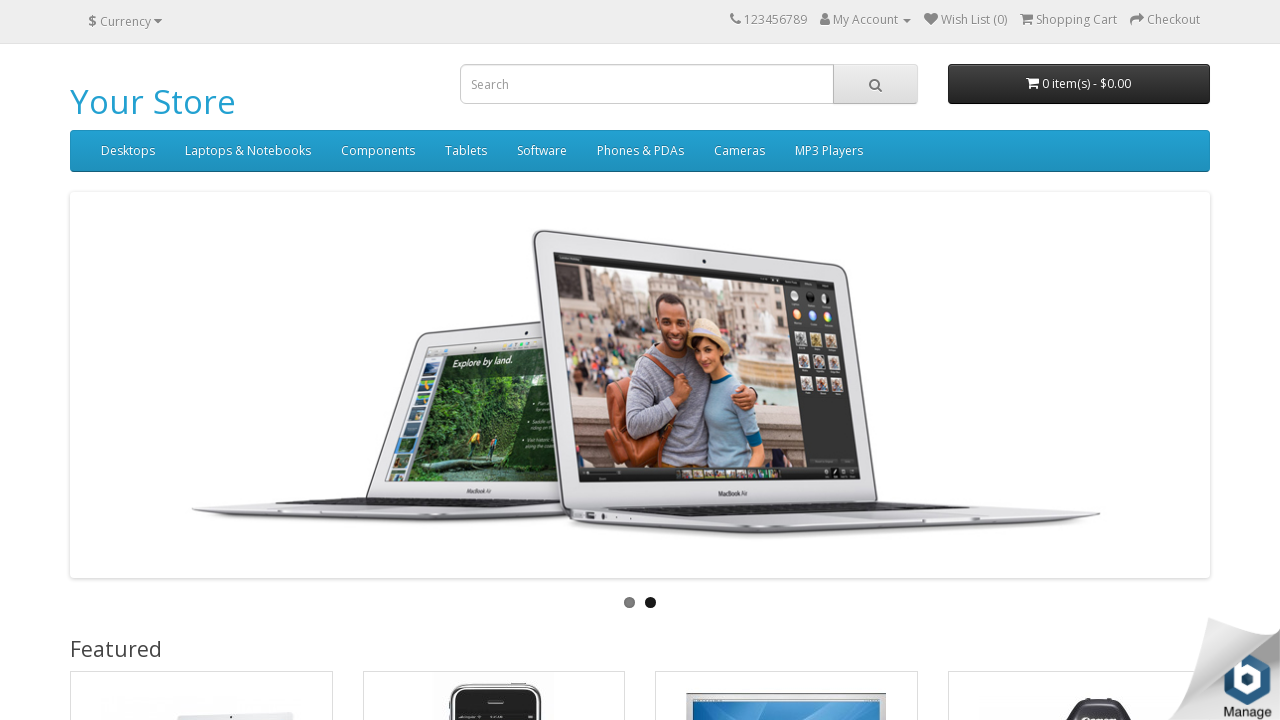

Navigated to OpenCart homepage
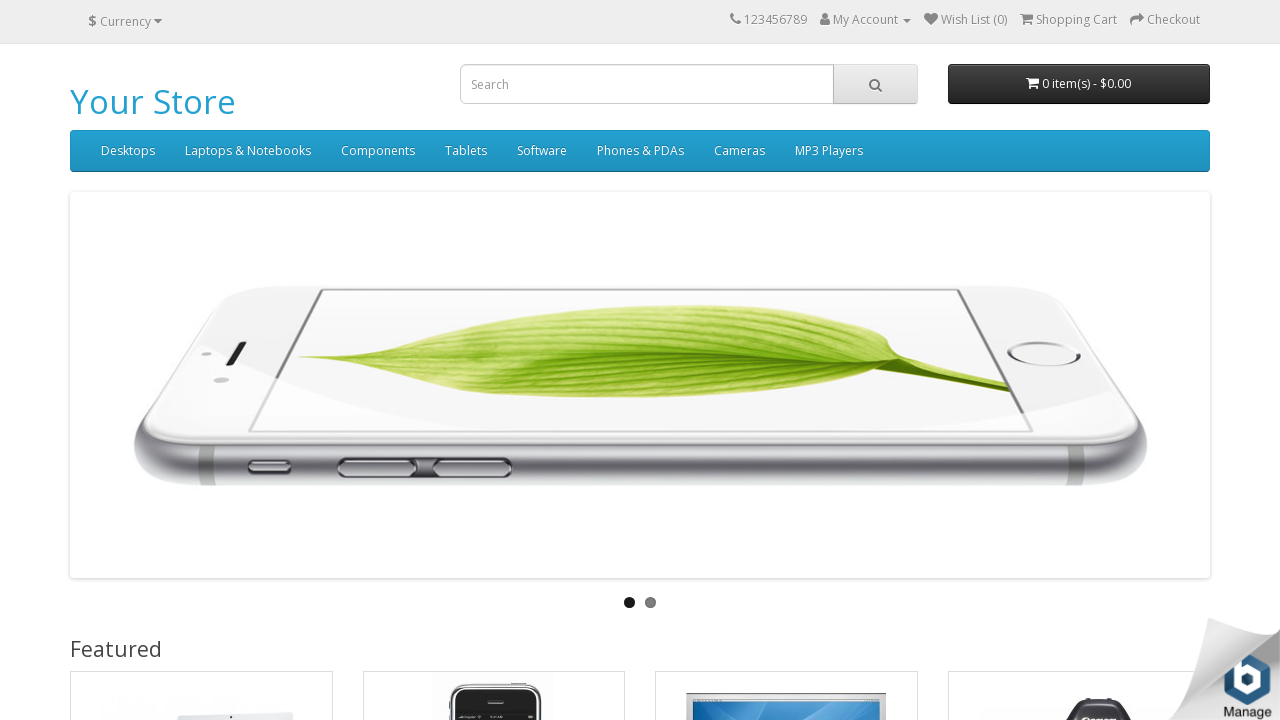

Clicked the Add to Cart button for iPhone product at (442, 361) on xpath=//a[text()='iPhone']/ancestor::div[@class='product-thumb transition']//but
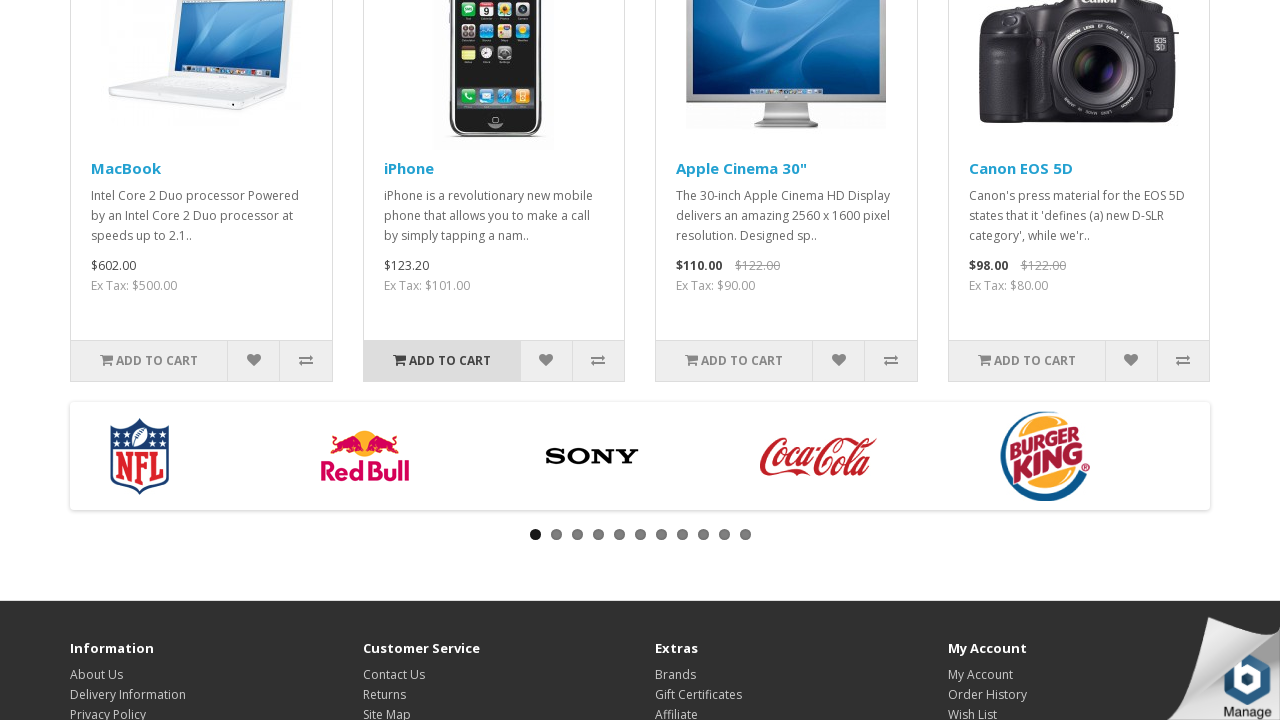

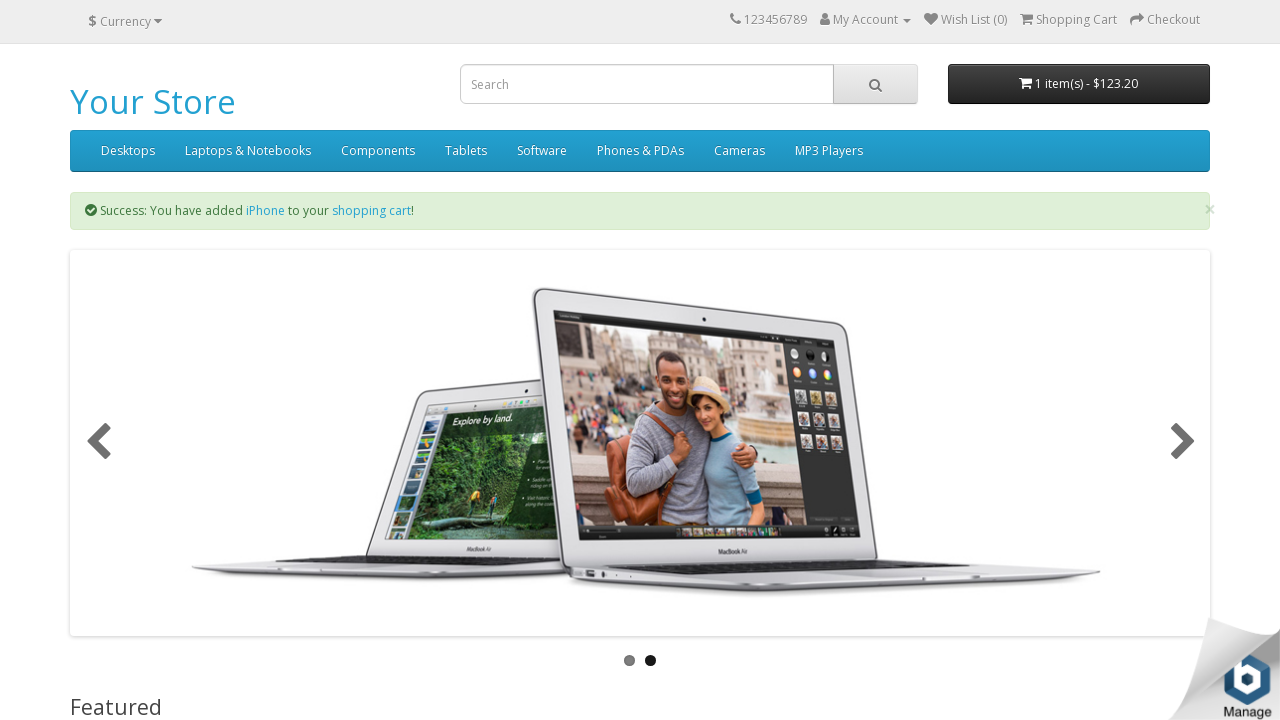